Tests form submission on automationbykrishna.com by filling first name, last name, and company name fields, then verifying the alert message

Starting URL: http://automationbykrishna.com/

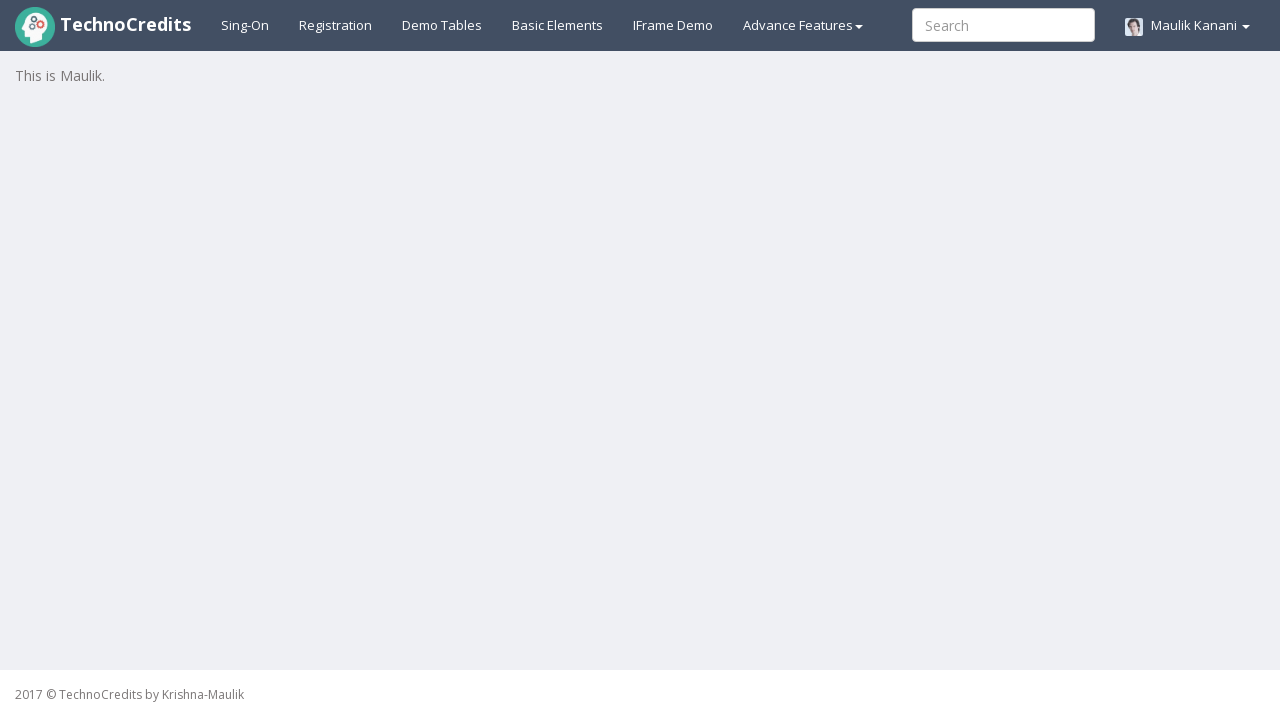

Clicked on basic elements section at (558, 25) on #basicelements
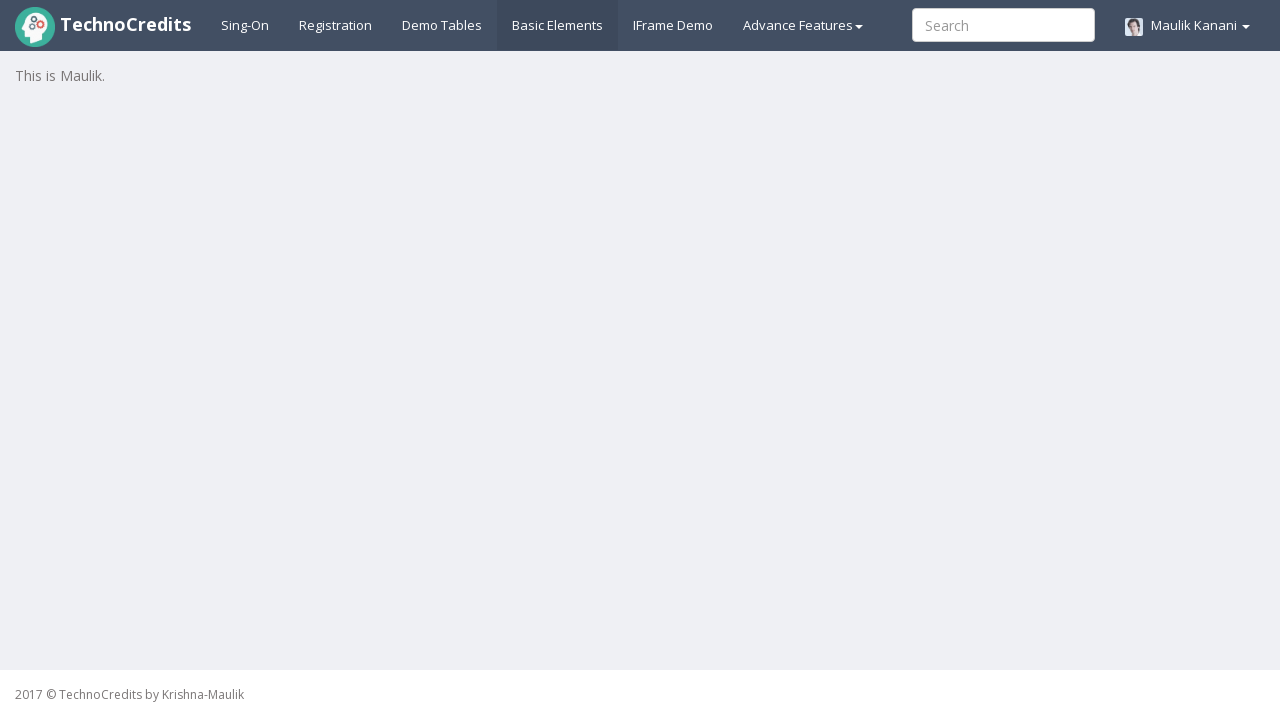

Form became visible with first name field
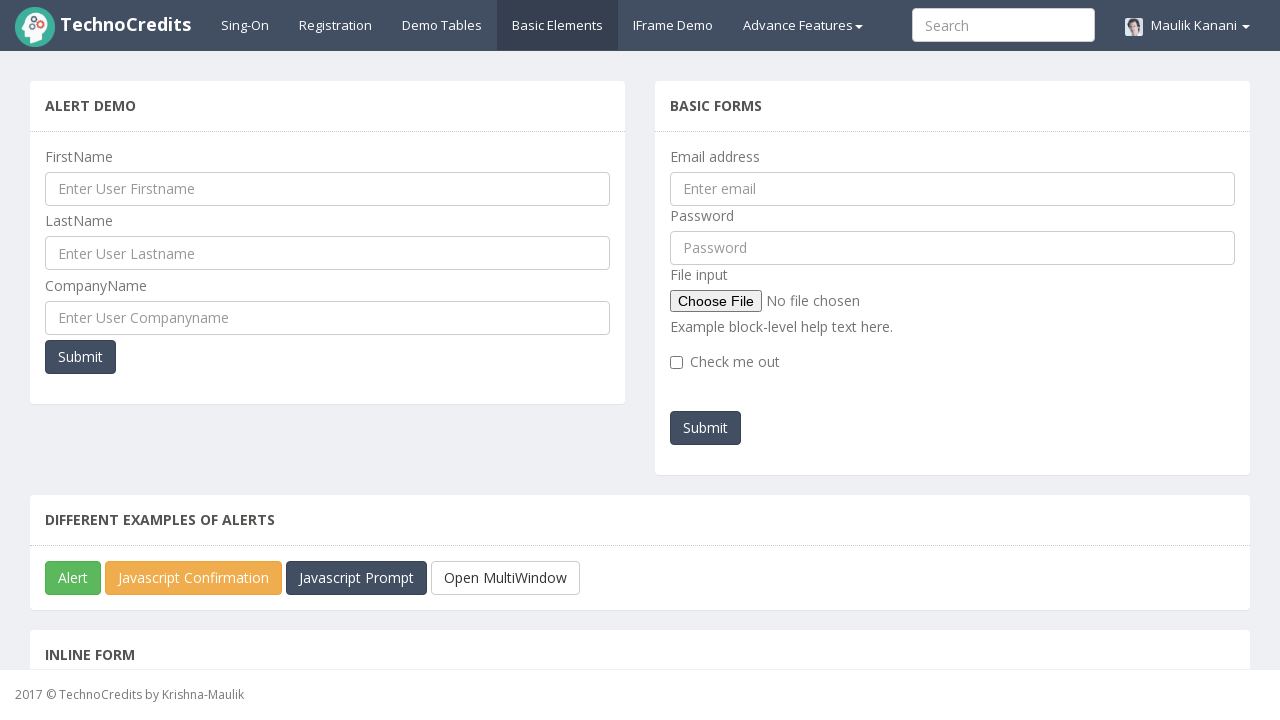

Filled first name field with 'Aditya' on #UserFirstName
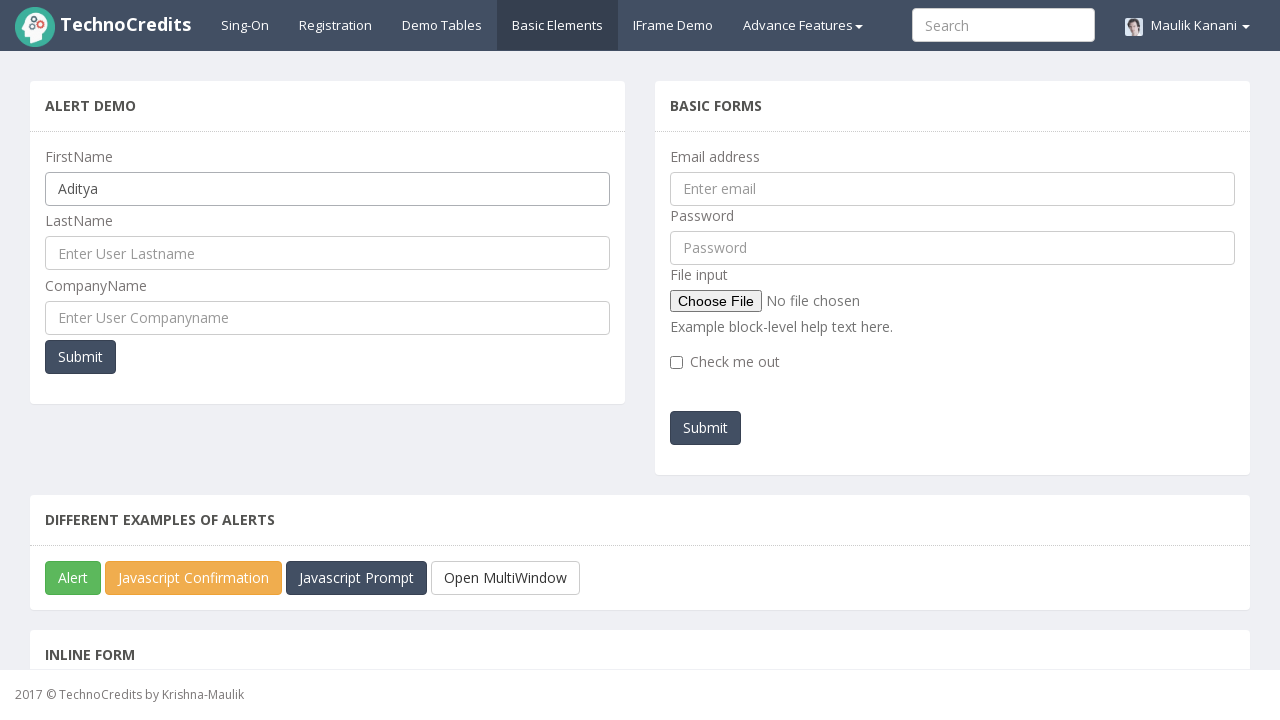

Filled last name field with 'Kunjir' on #UserLastName
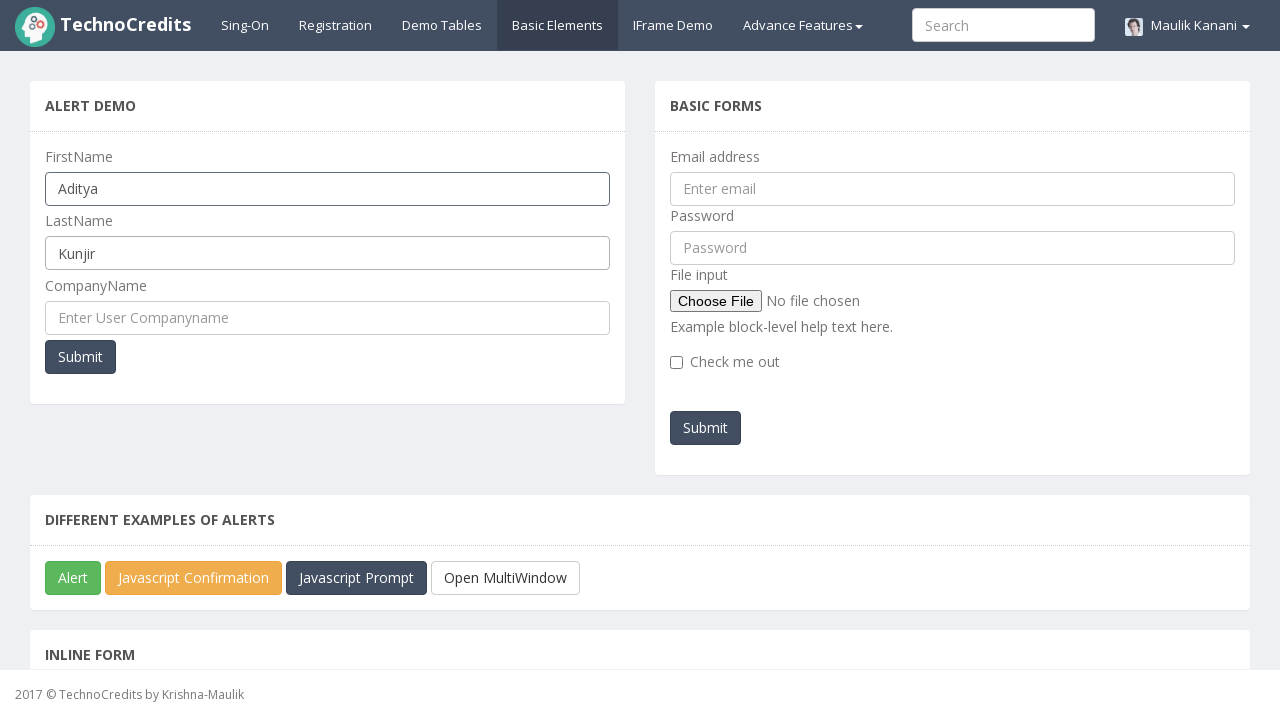

Filled company name field with 'Magic' on #UserCompanyName
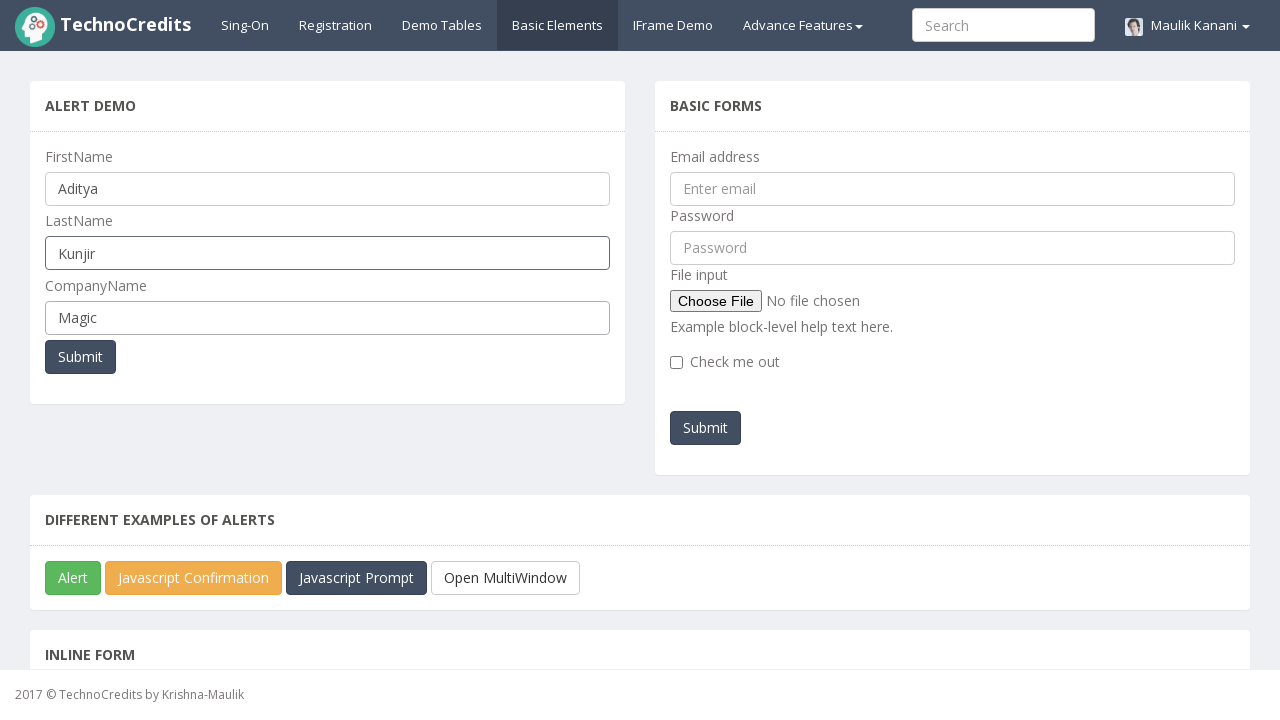

Clicked submit button at (80, 357) on xpath=//*[@id="firstRow"]/div[1]/section/div/div[4]/button
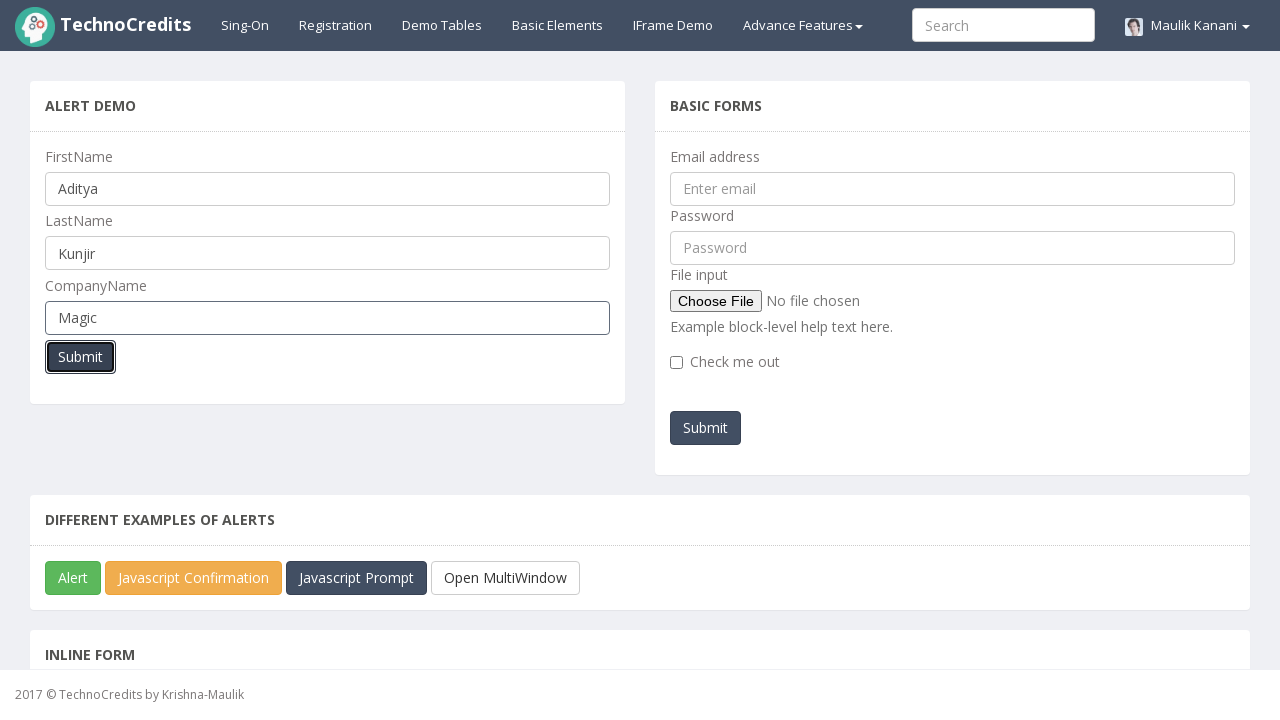

Alert dialog accepted and verified
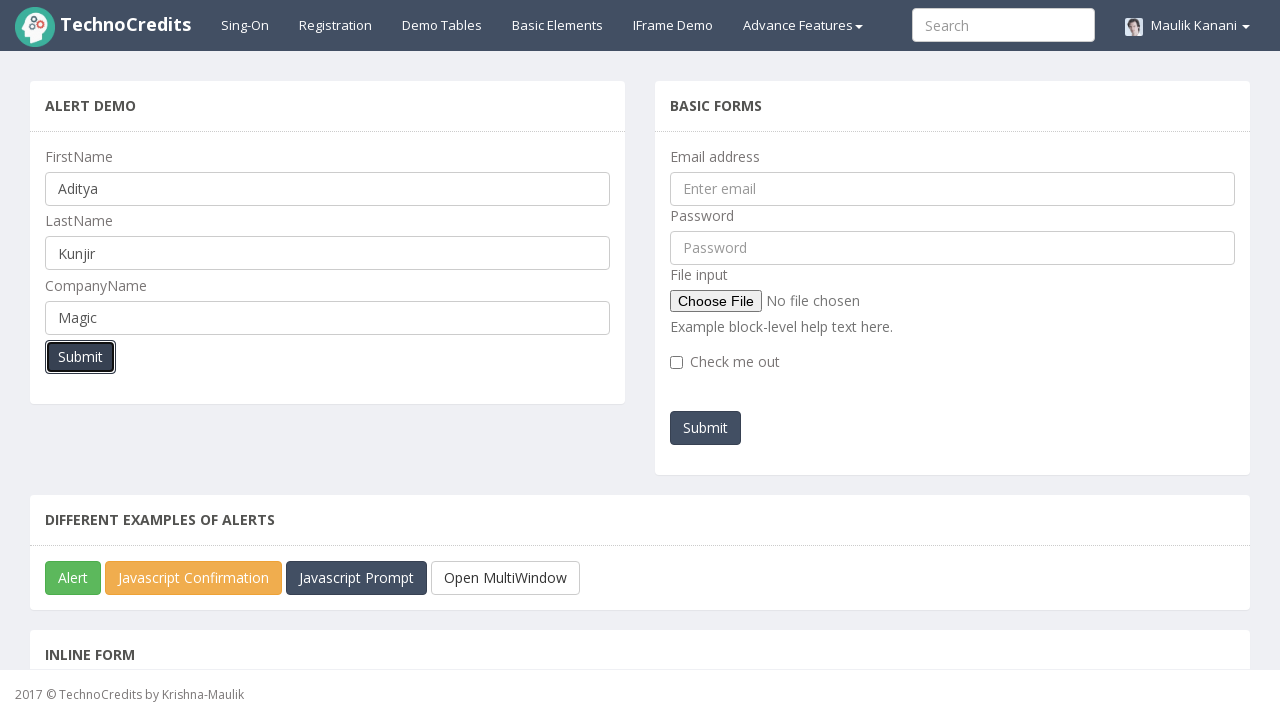

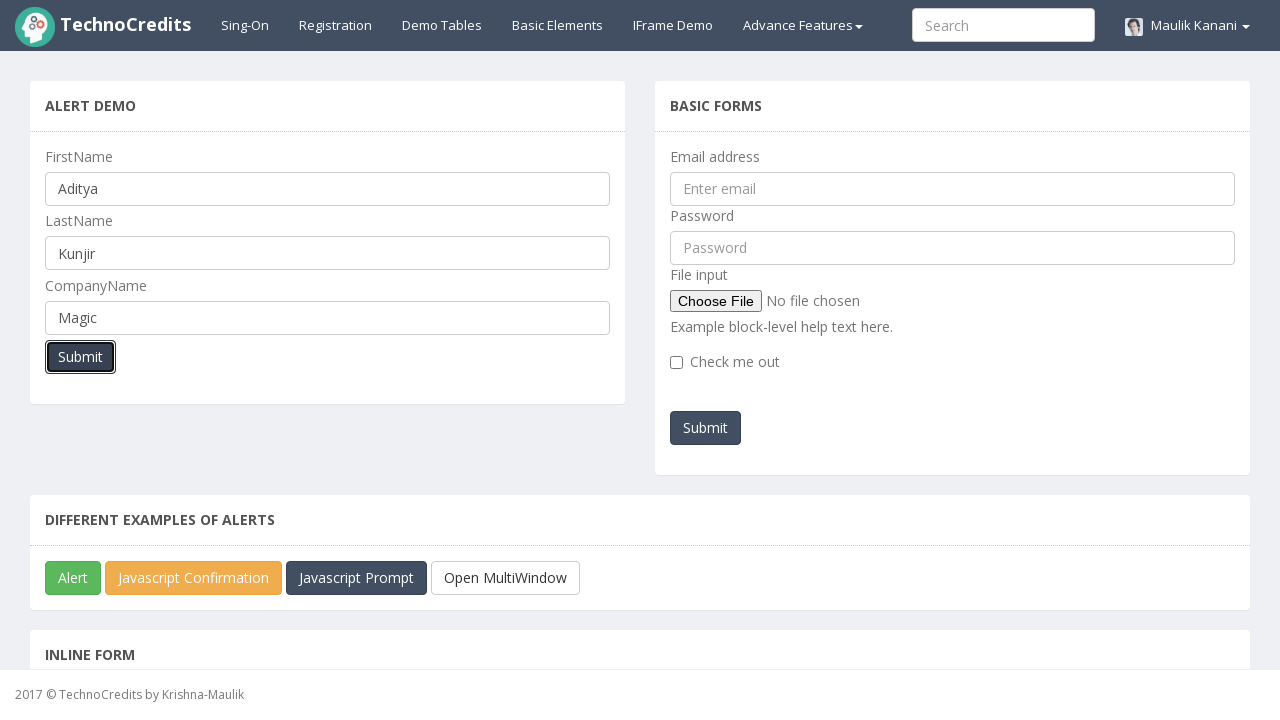